Tests sorting the "Email" column in ascending order by clicking the column header and verifying the text values are sorted alphabetically.

Starting URL: http://the-internet.herokuapp.com/tables

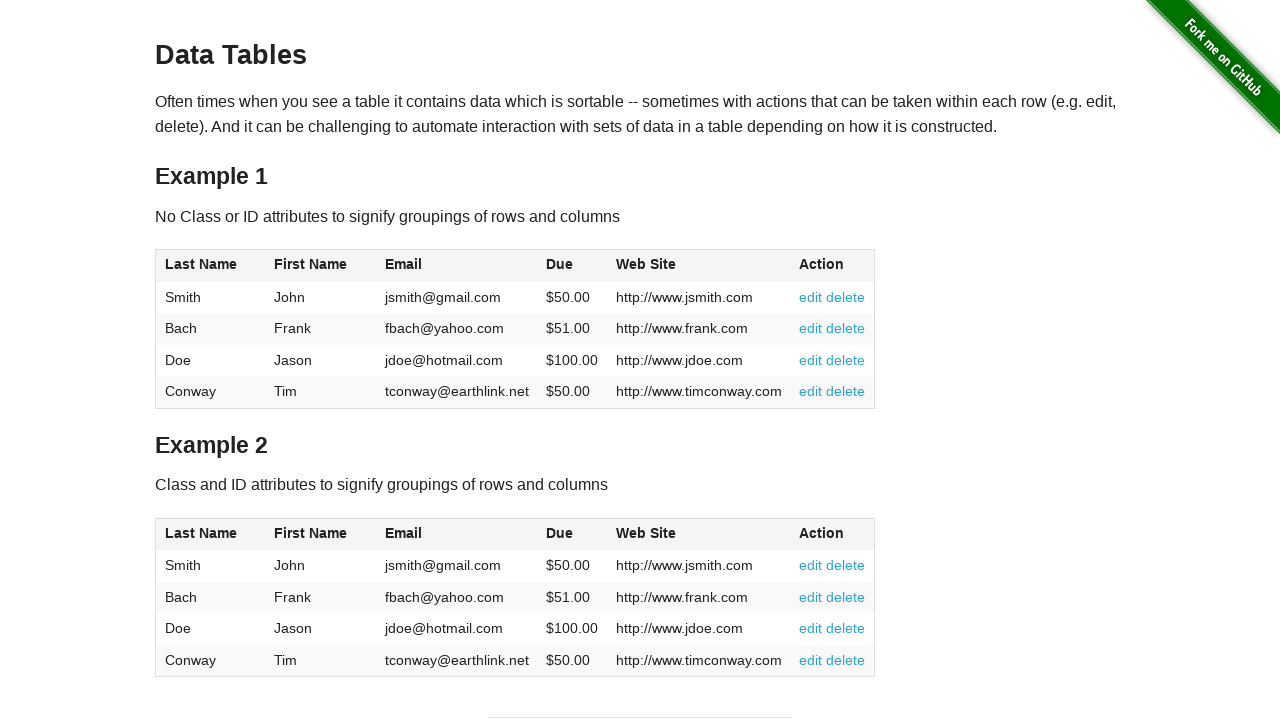

Clicked Email column header to sort in ascending order at (457, 266) on #table1 thead tr th:nth-of-type(3)
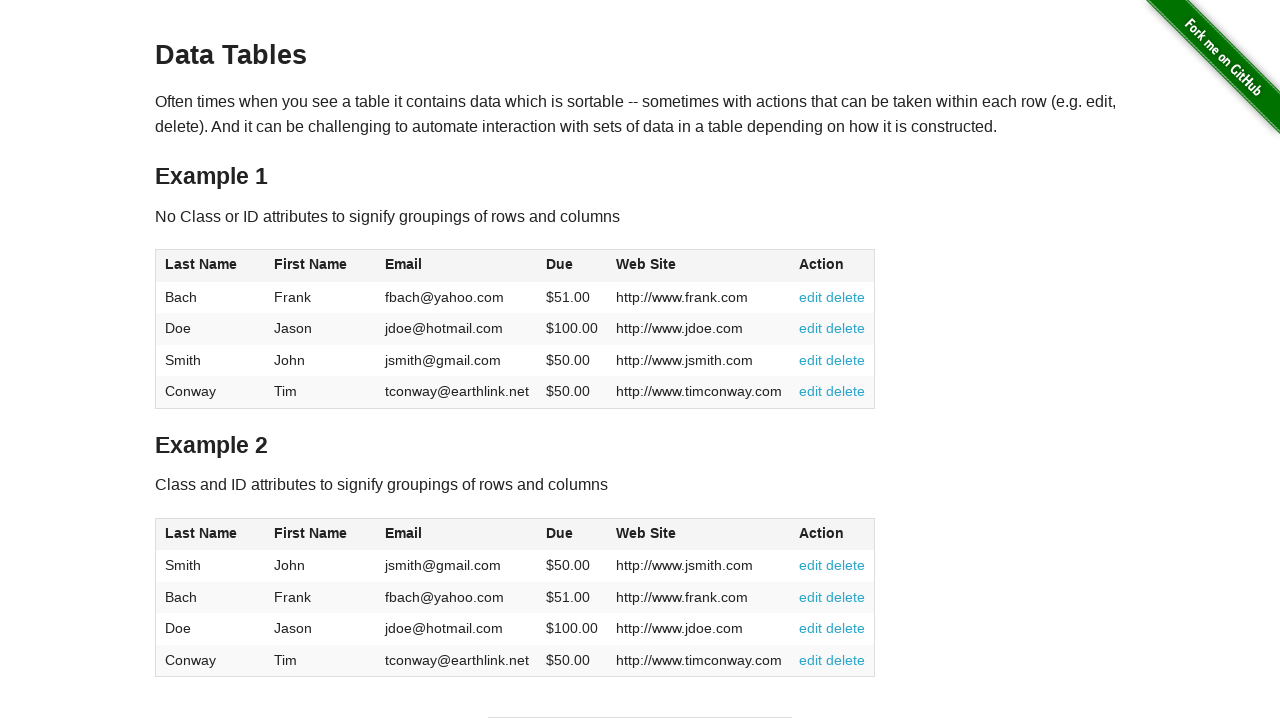

Table sorted and Email column data loaded
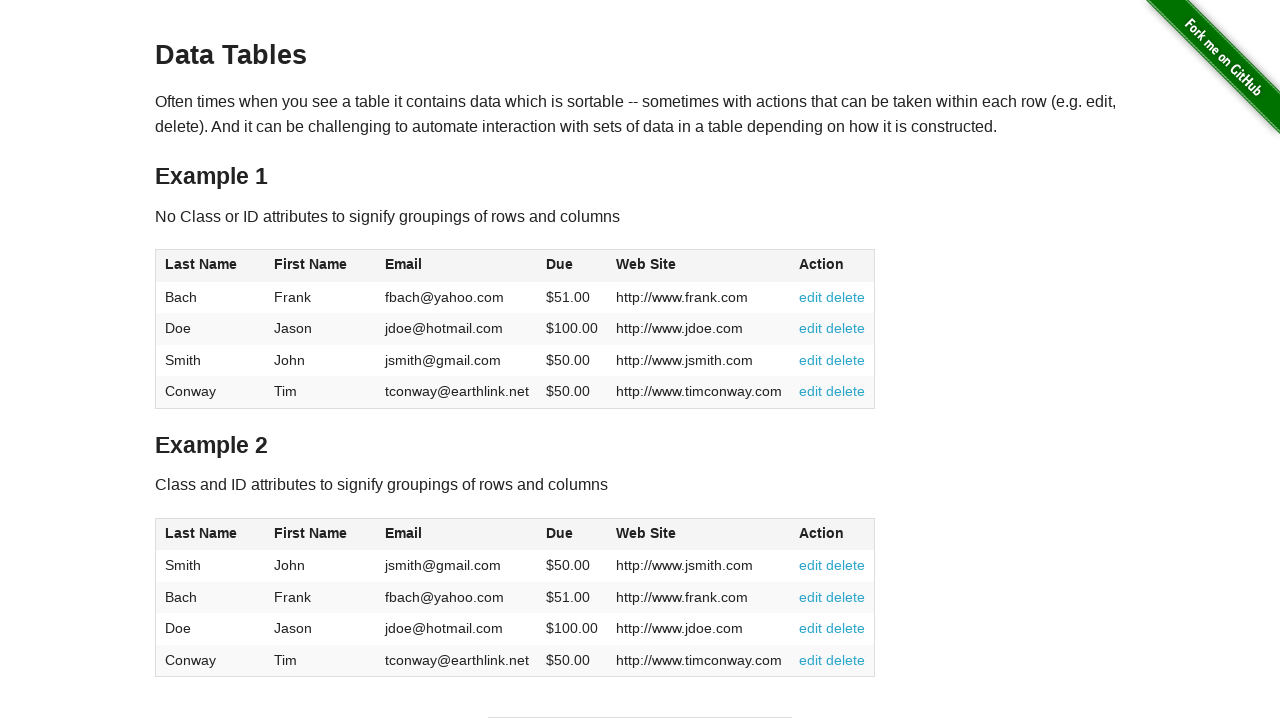

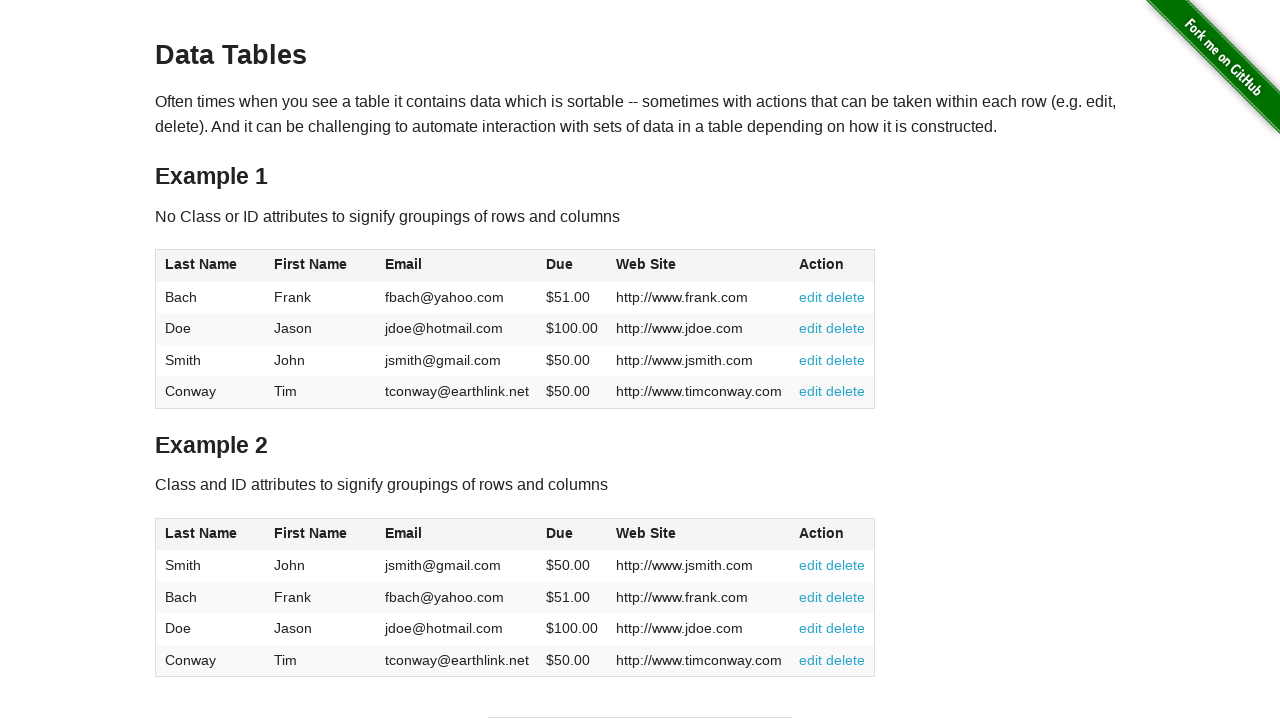